Tests visibility functionality by clicking a hide button and verifying that another button becomes hidden

Starting URL: http://www.uitestingplayground.com/visibility

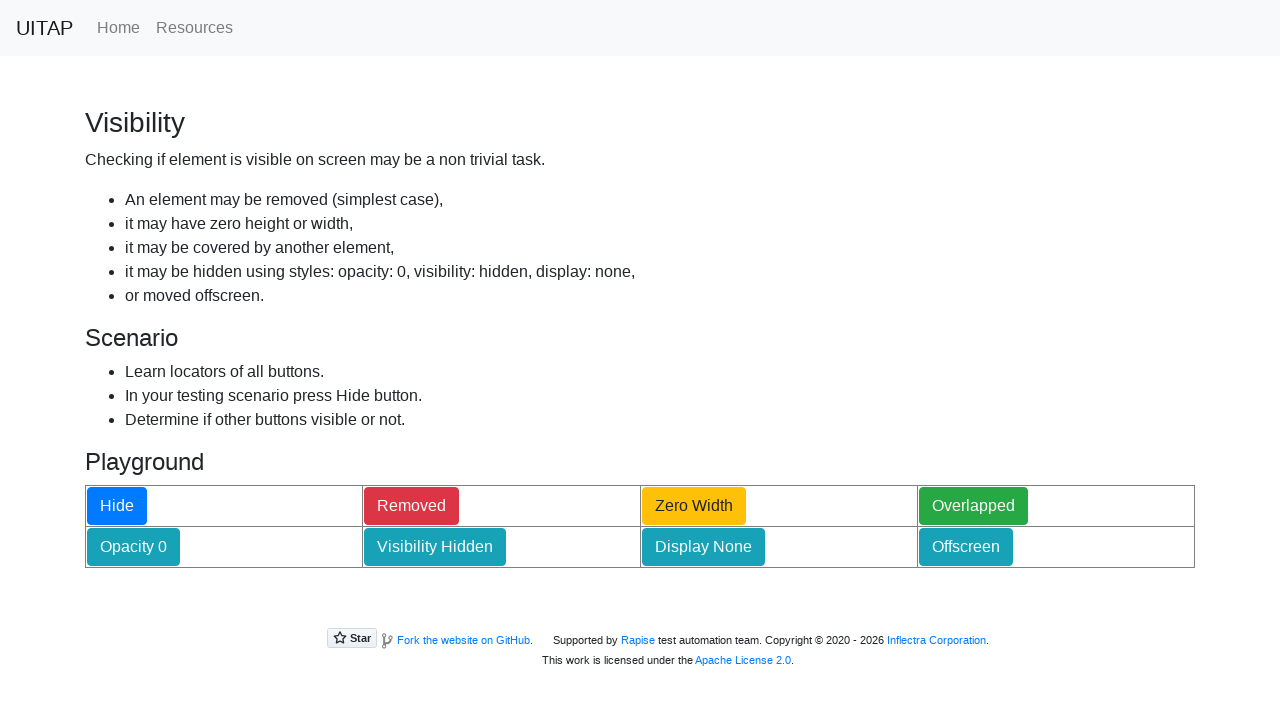

Clicked hide button to trigger visibility change at (117, 506) on #hideButton
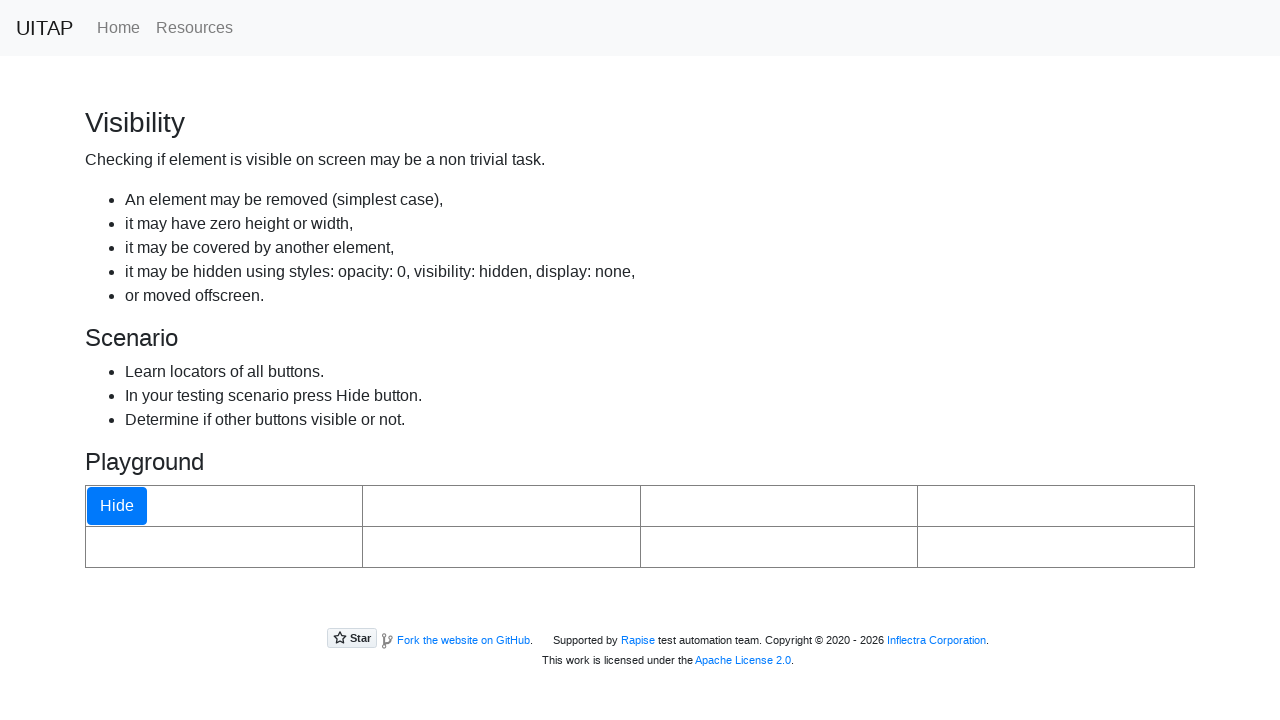

Verified that removed button became hidden
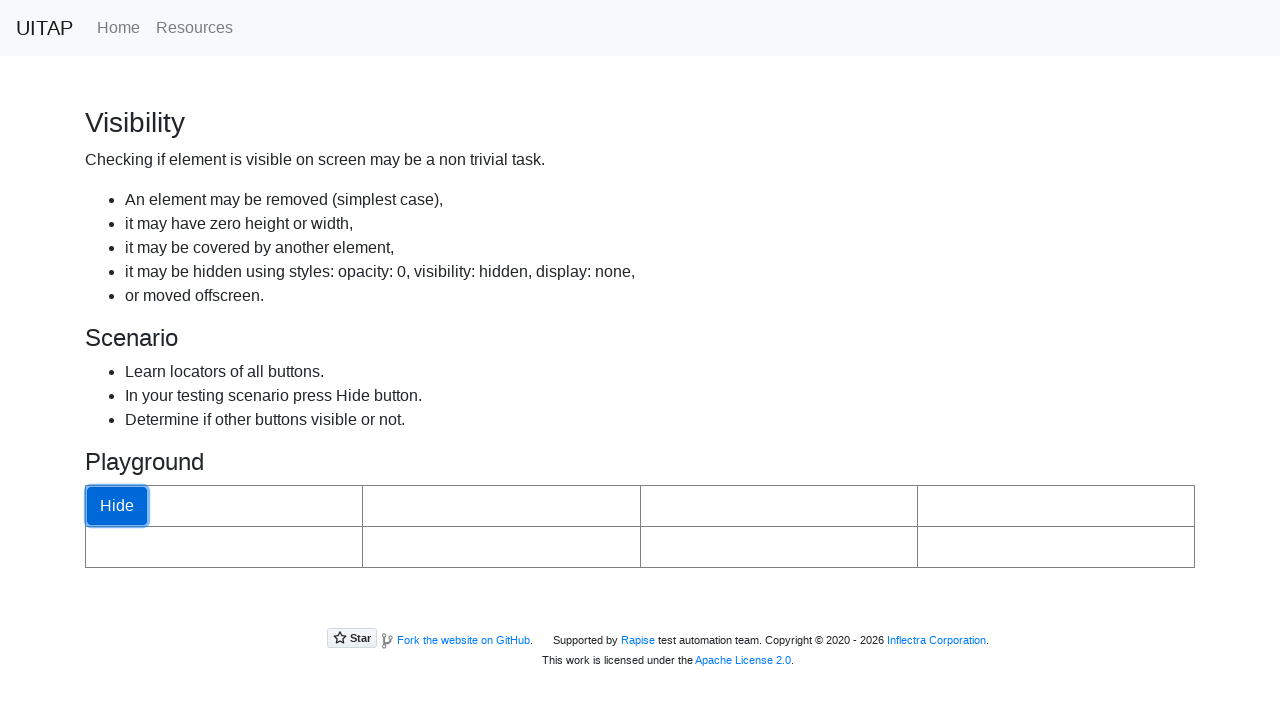

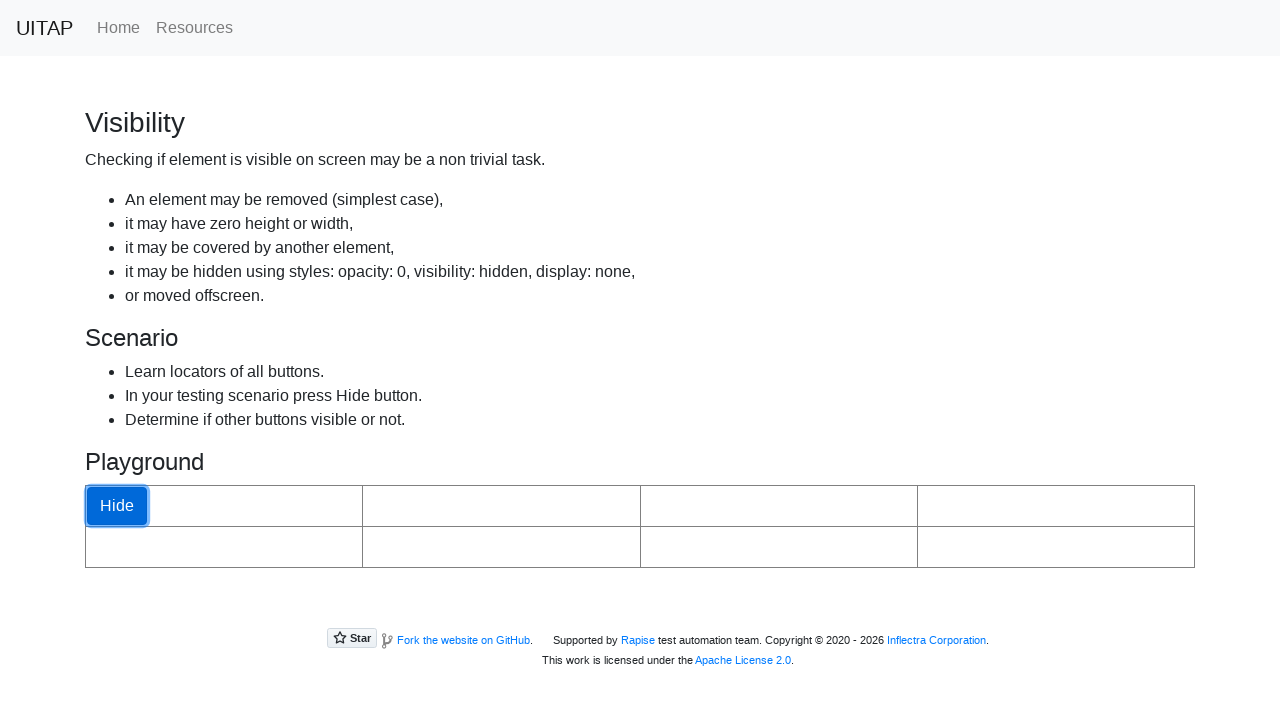